Tests browser automation on a chess page by navigating to it, clicking on chess elements (element 5 then element 1) to simulate chess moves

Starting URL: https://dat-lequoc.github.io/chess-for-suna/chess.html

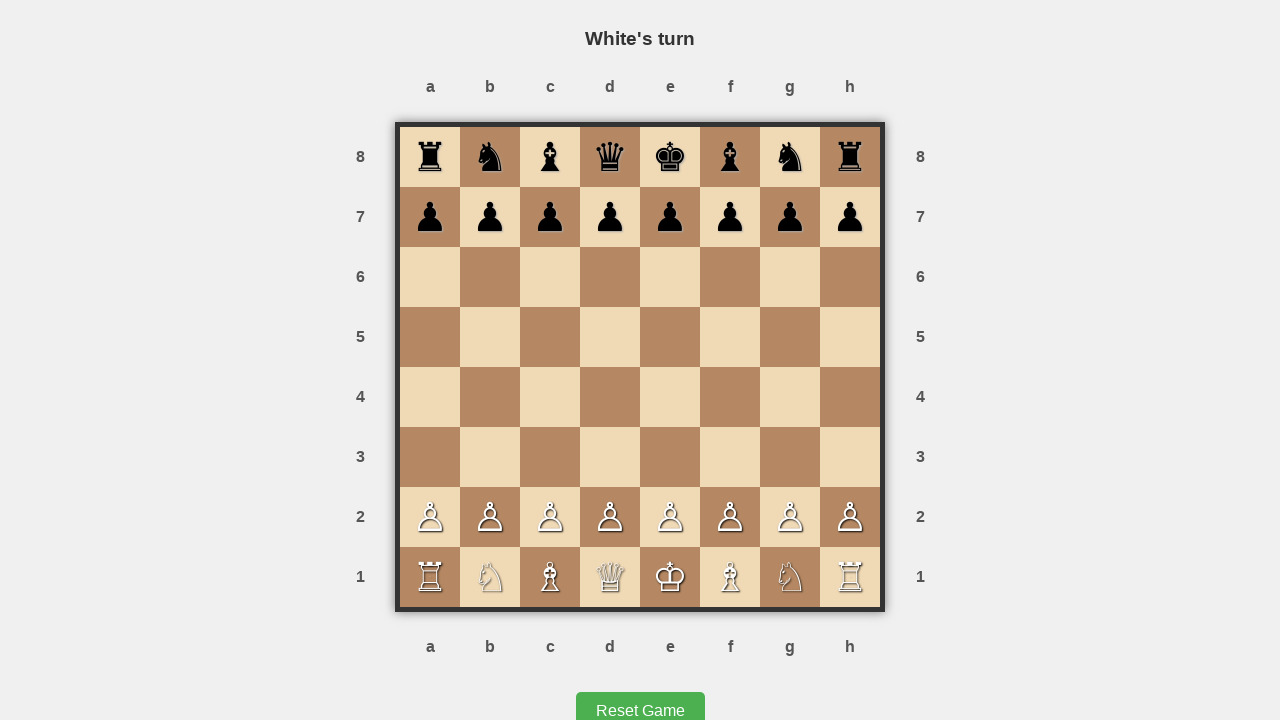

Waited for page to load (networkidle)
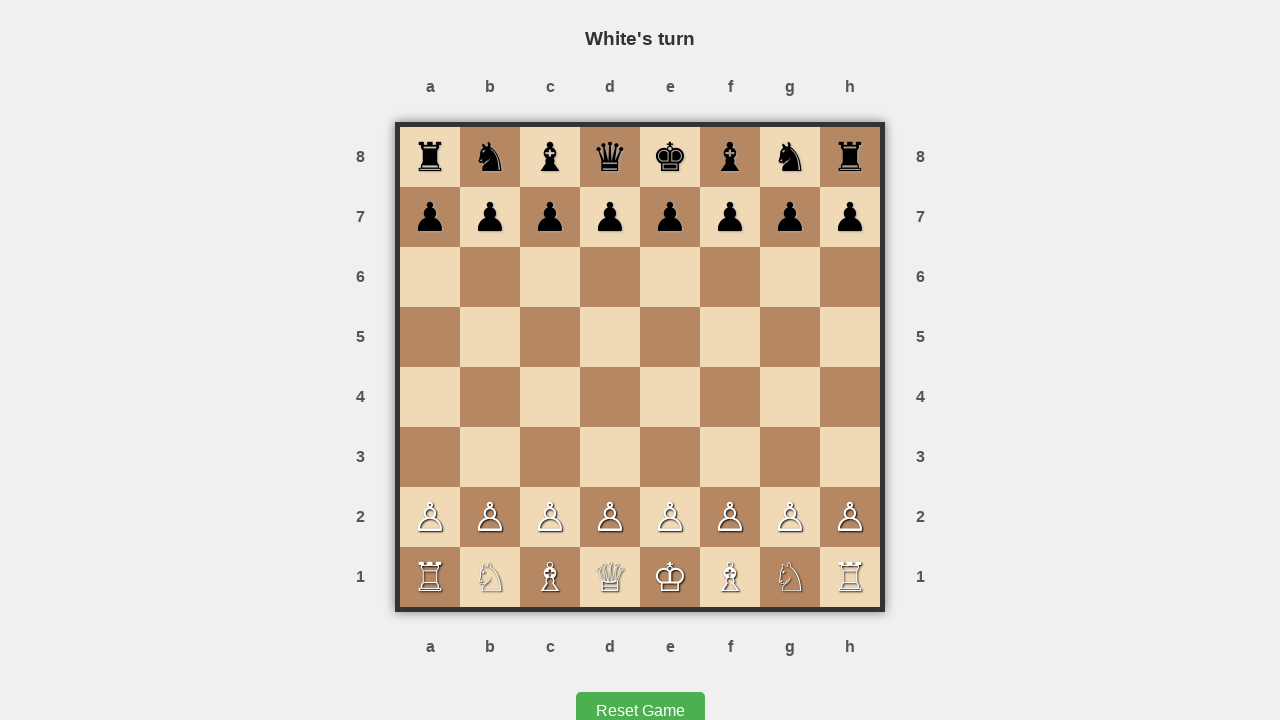

Clicked chess element 5 to simulate first chess move at (670, 517) on a, button, input, select, textarea, [role='button'], [role='link'], [role='check
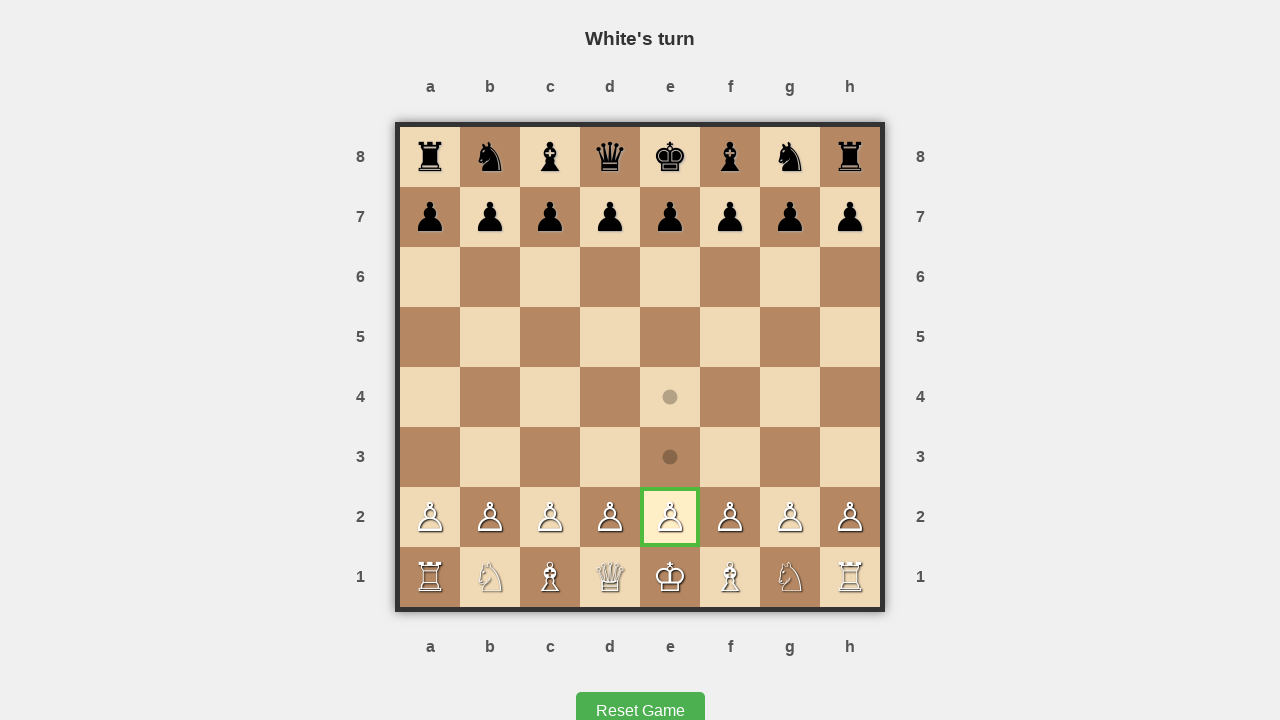

Waited for page to load after first click
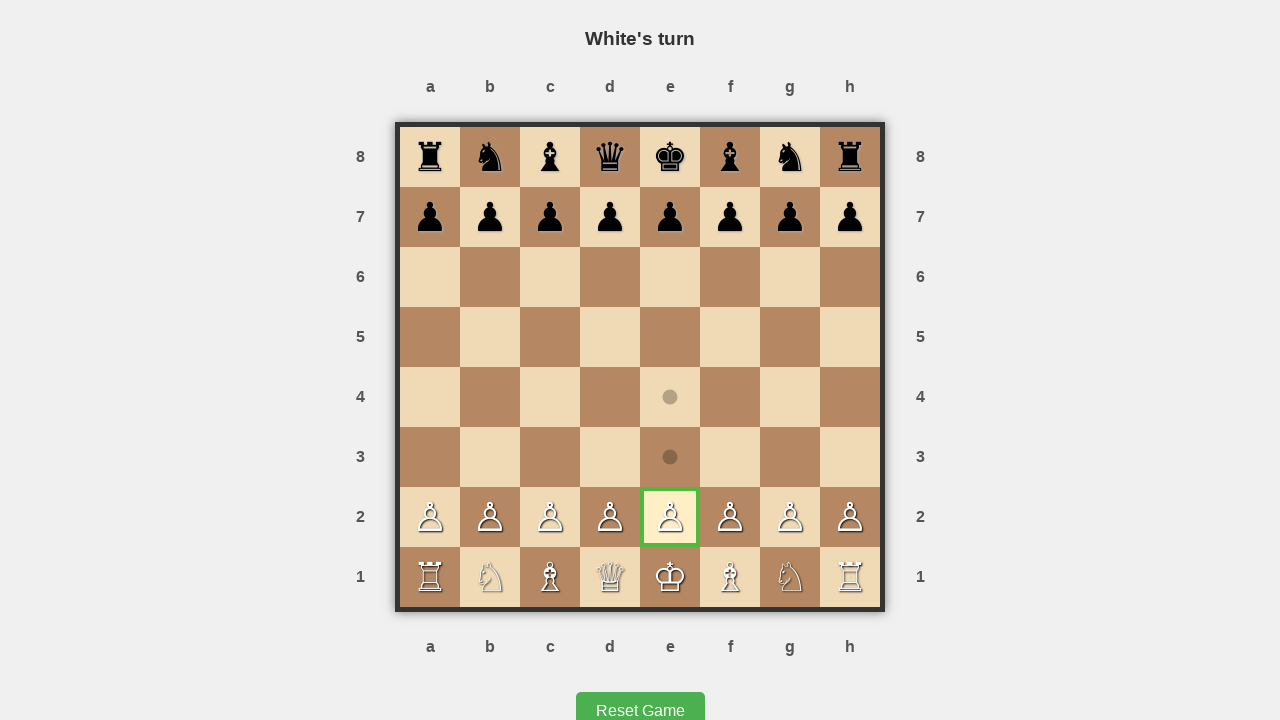

Waited 500ms for chess board to update
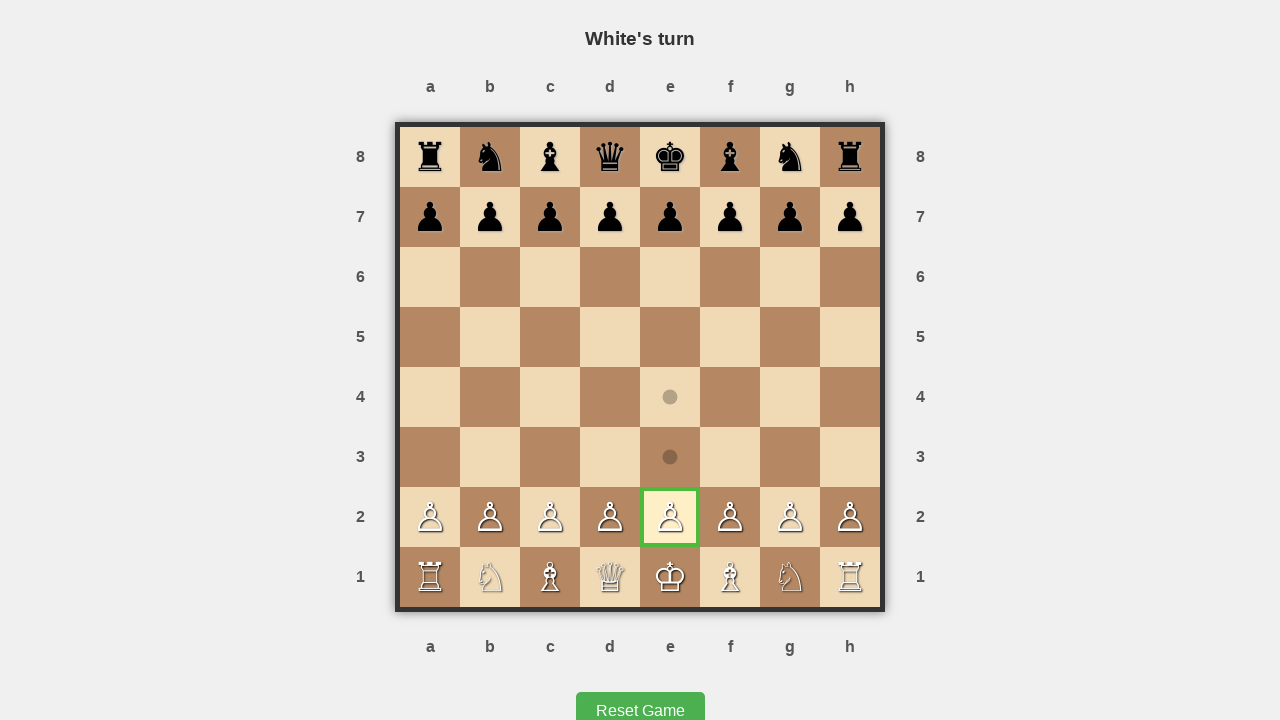

Clicked chess element 1 to simulate second chess move at (670, 397) on a, button, input, select, textarea, [role='button'], [role='link'], [role='check
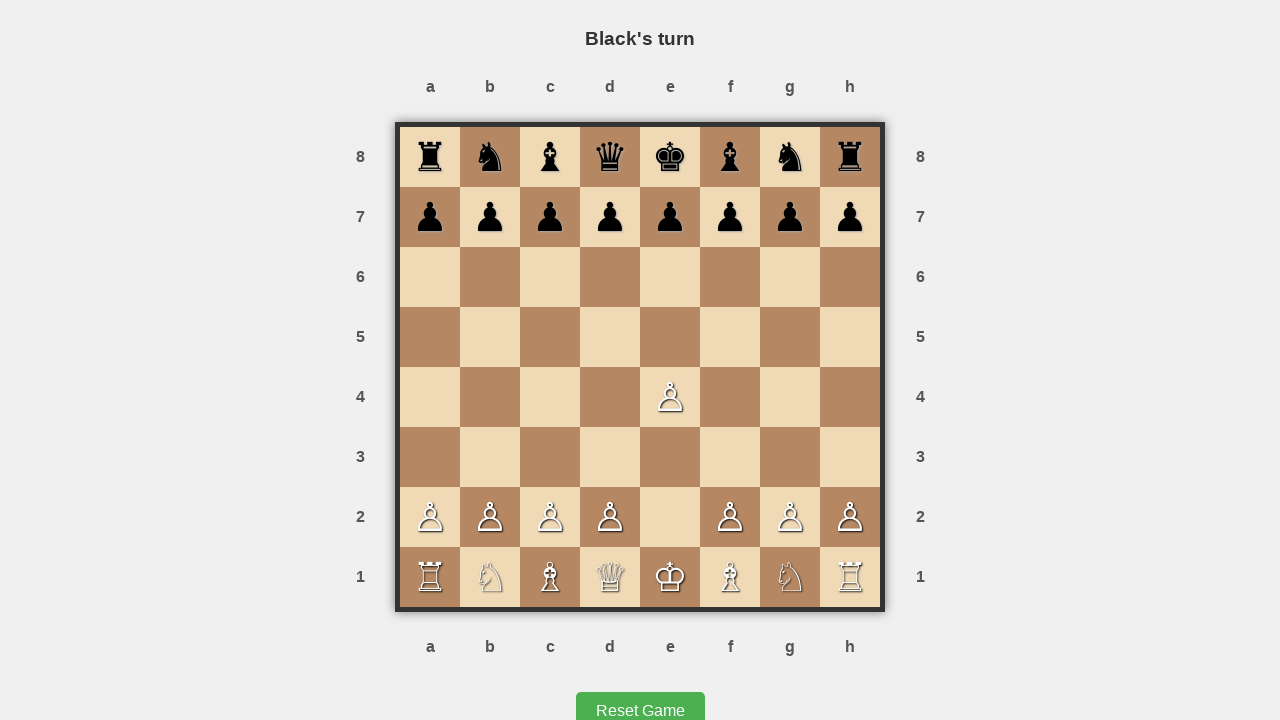

Waited for page to load after second click
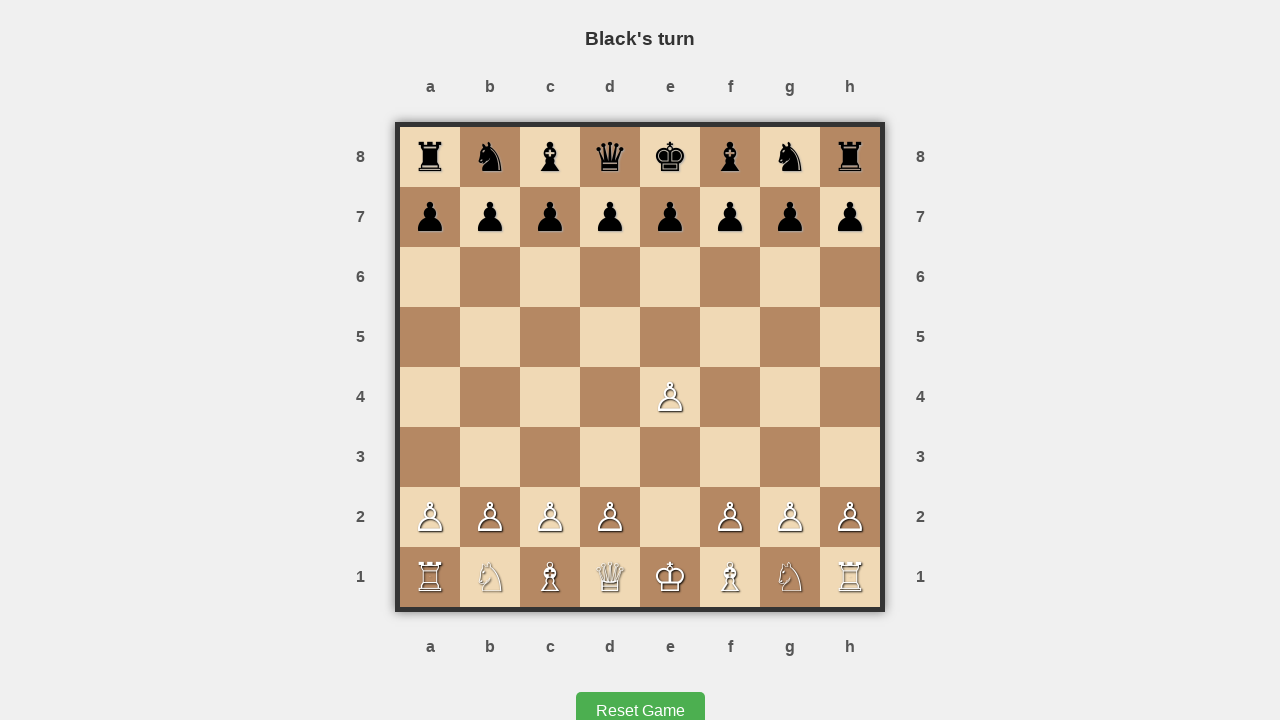

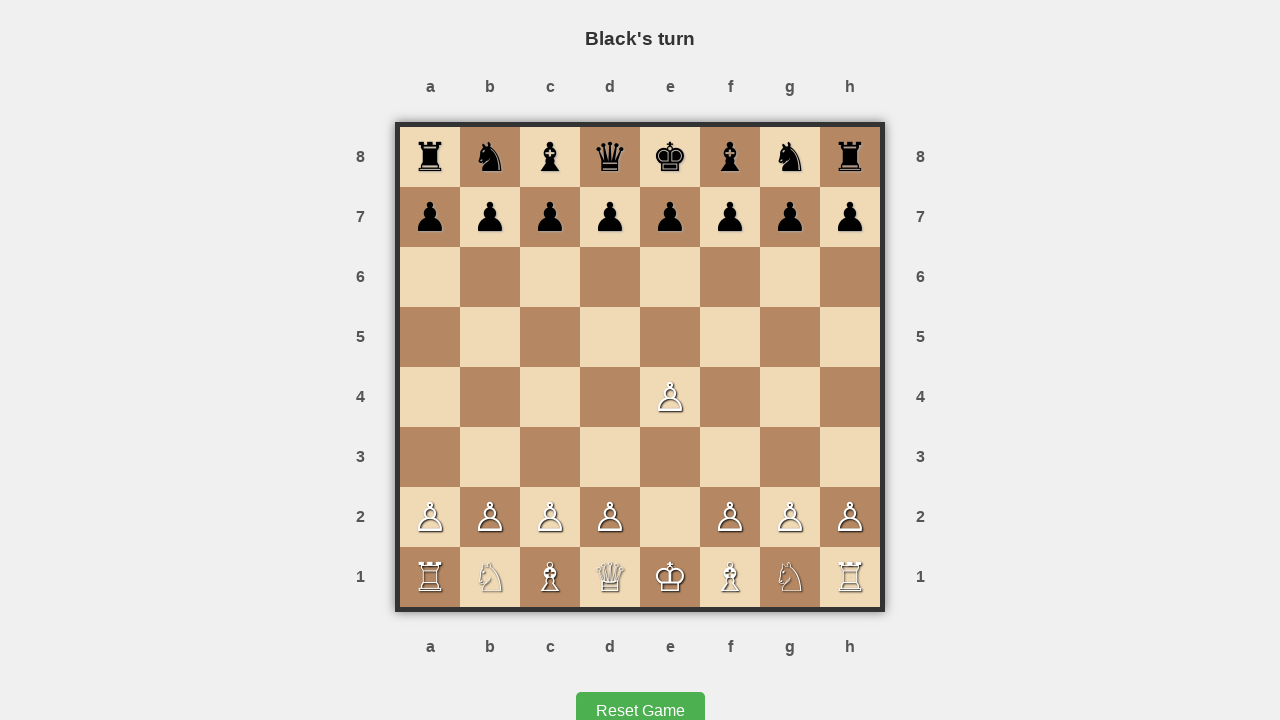